Tests selecting the male radio button on the sample site

Starting URL: https://artoftesting.com/samplesiteforselenium

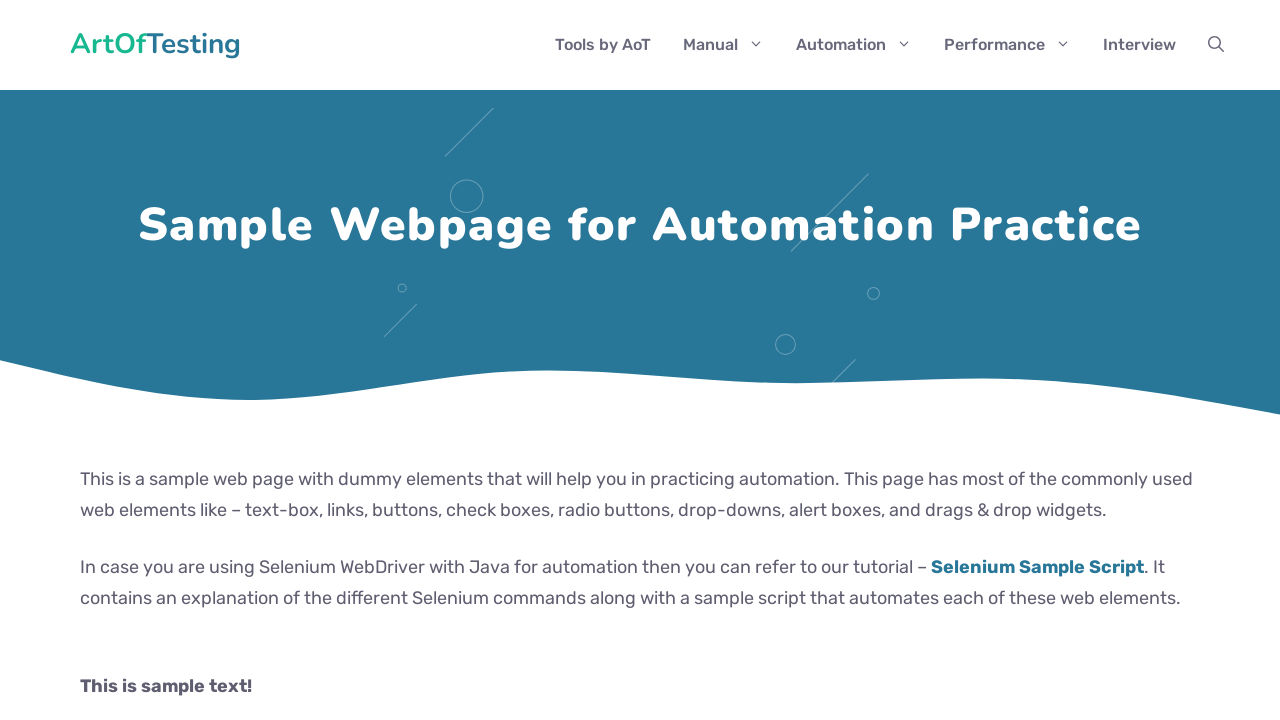

Located the male radio button element
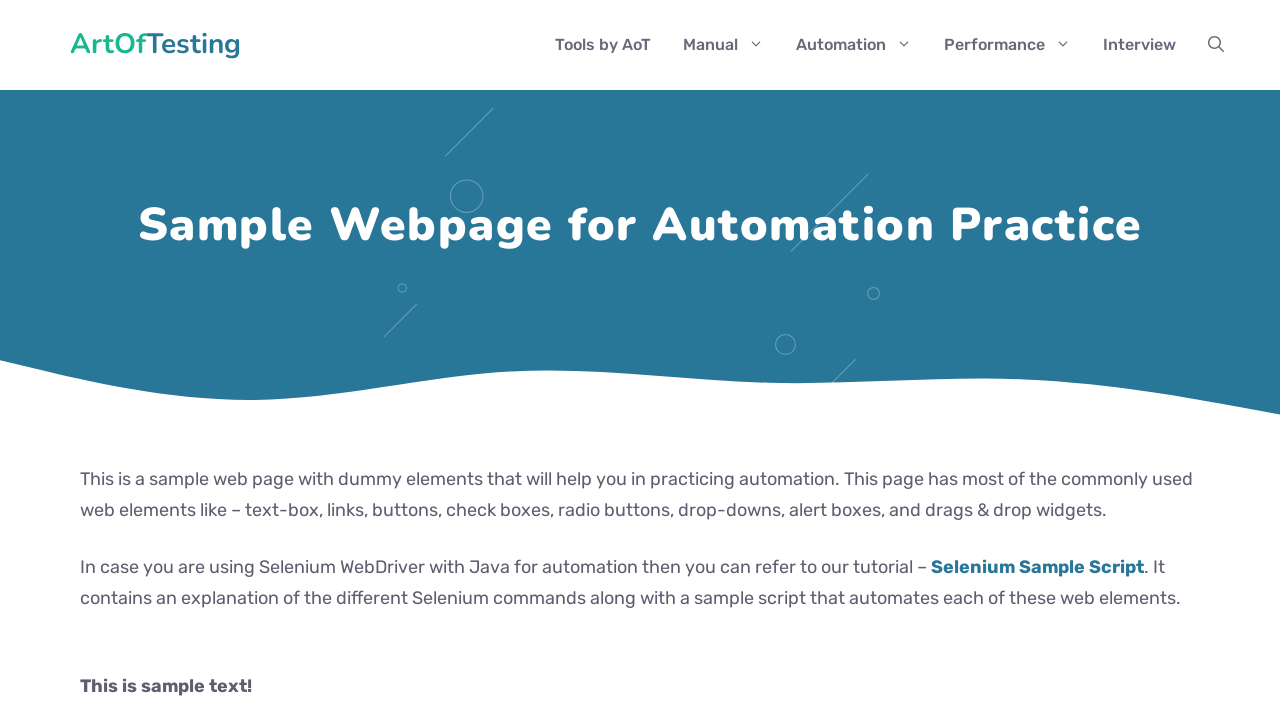

Scrolled male radio button into view
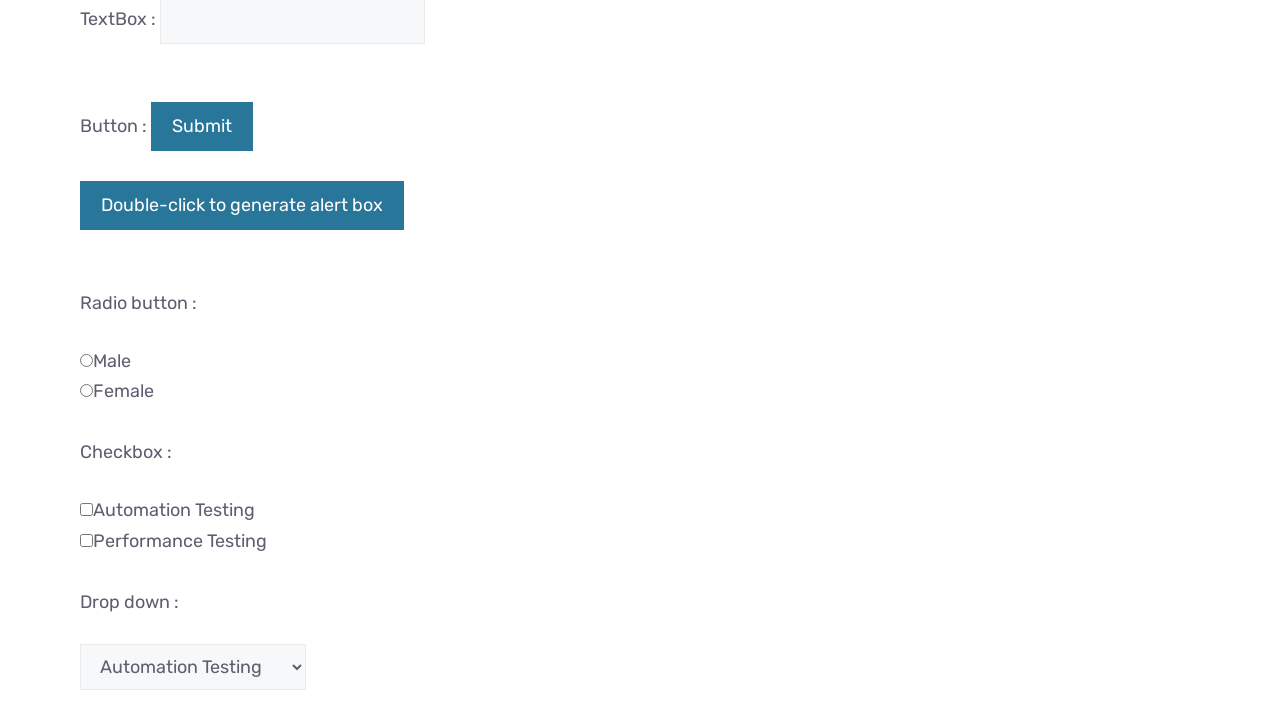

Clicked the male radio button at (86, 360) on #male
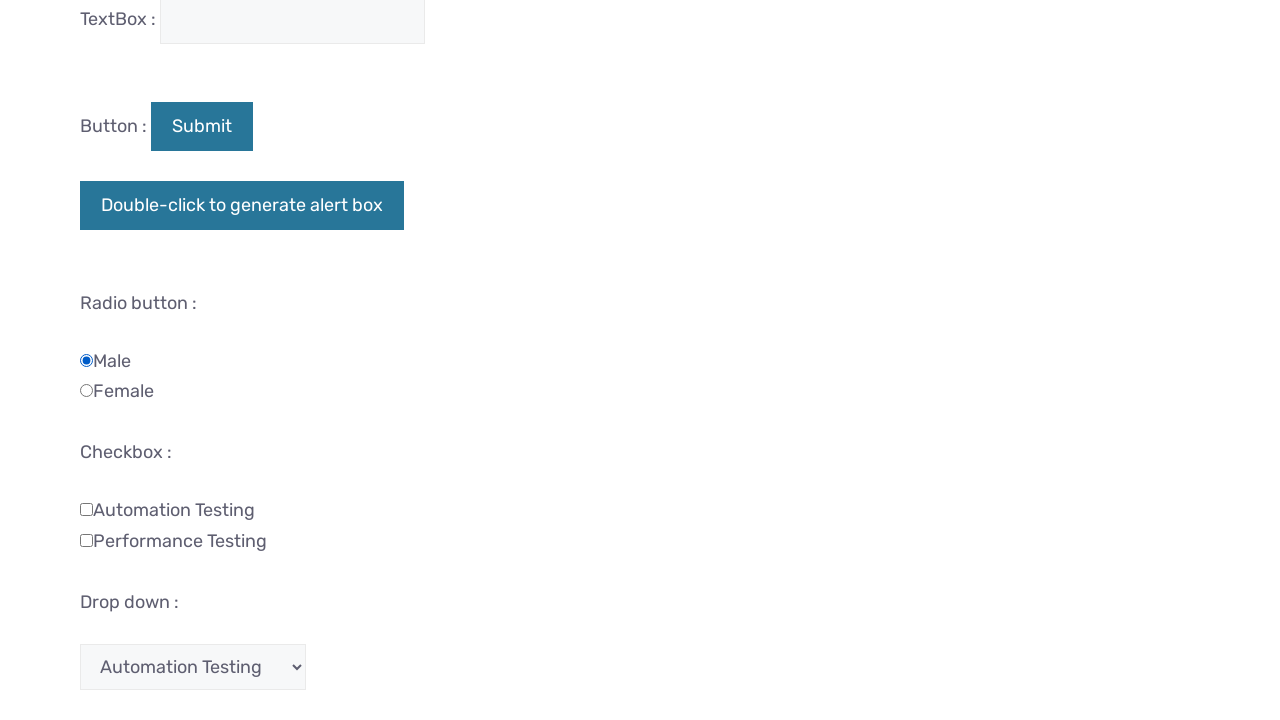

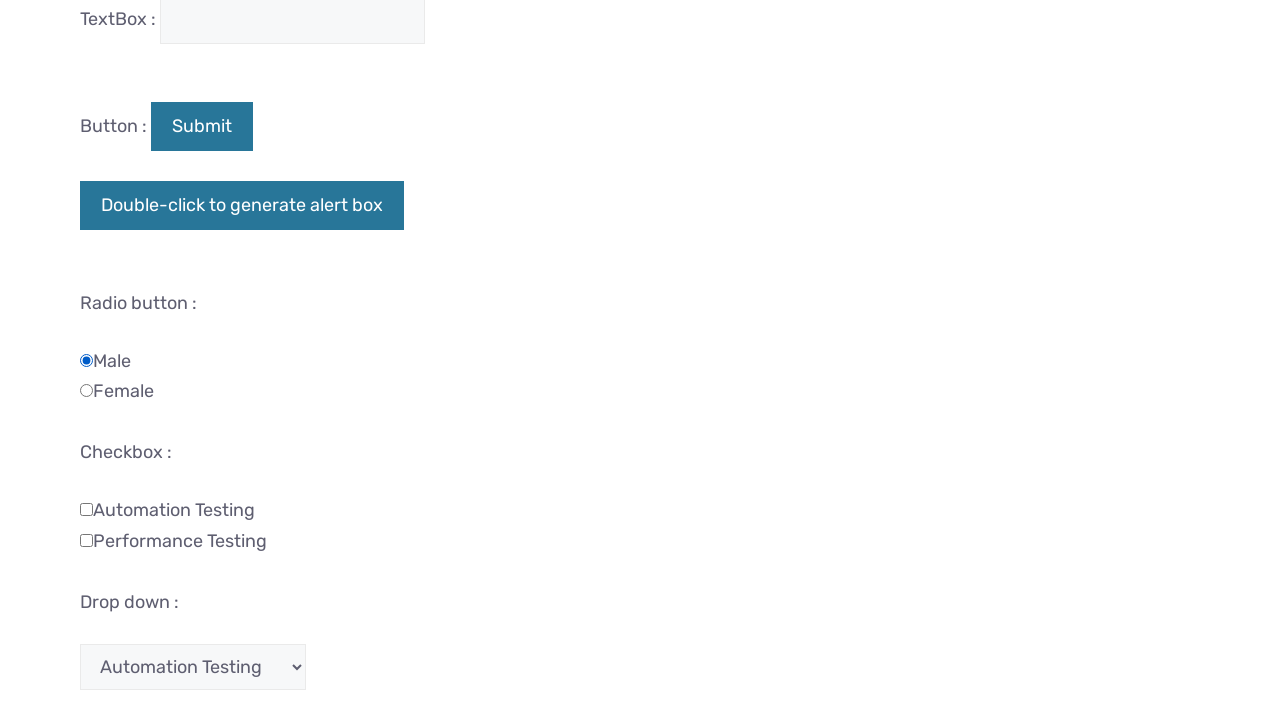